Tests auto-suggestive dropdown functionality by typing partial text and selecting a matching option from the suggestions

Starting URL: https://rahulshettyacademy.com/dropdownsPractise/

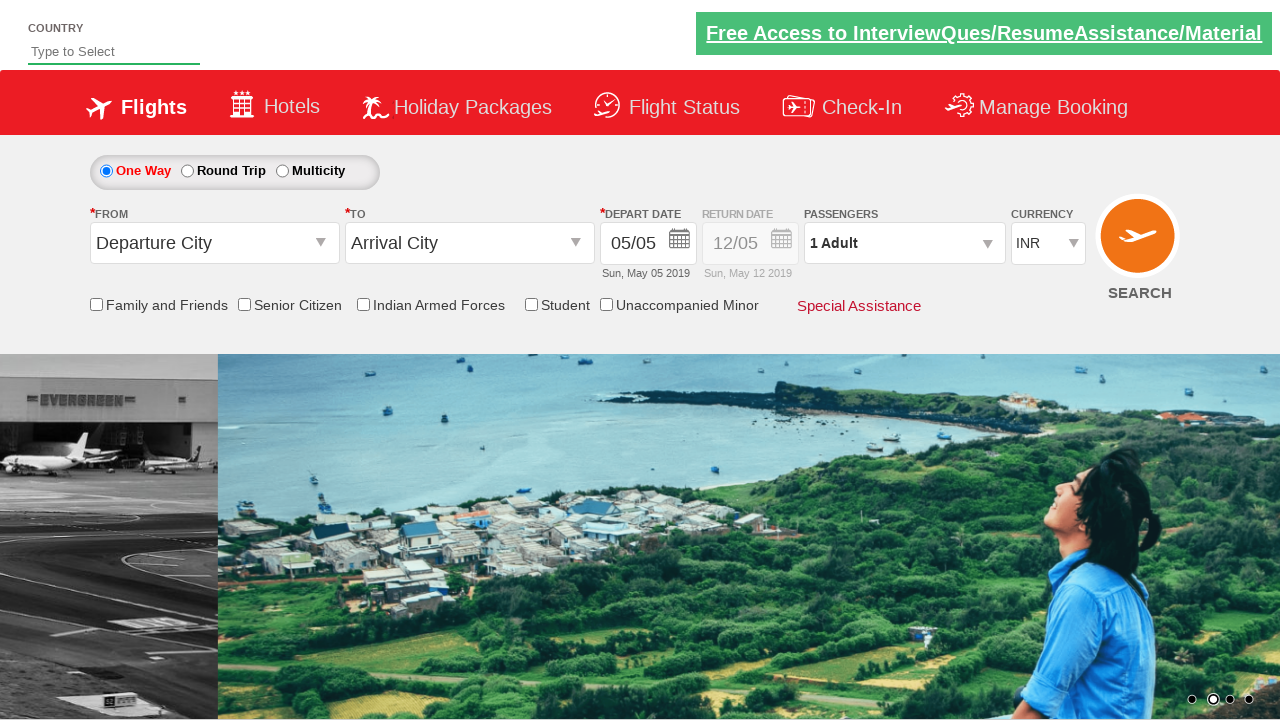

Typed 'ind' in the auto-suggest field on #autosuggest
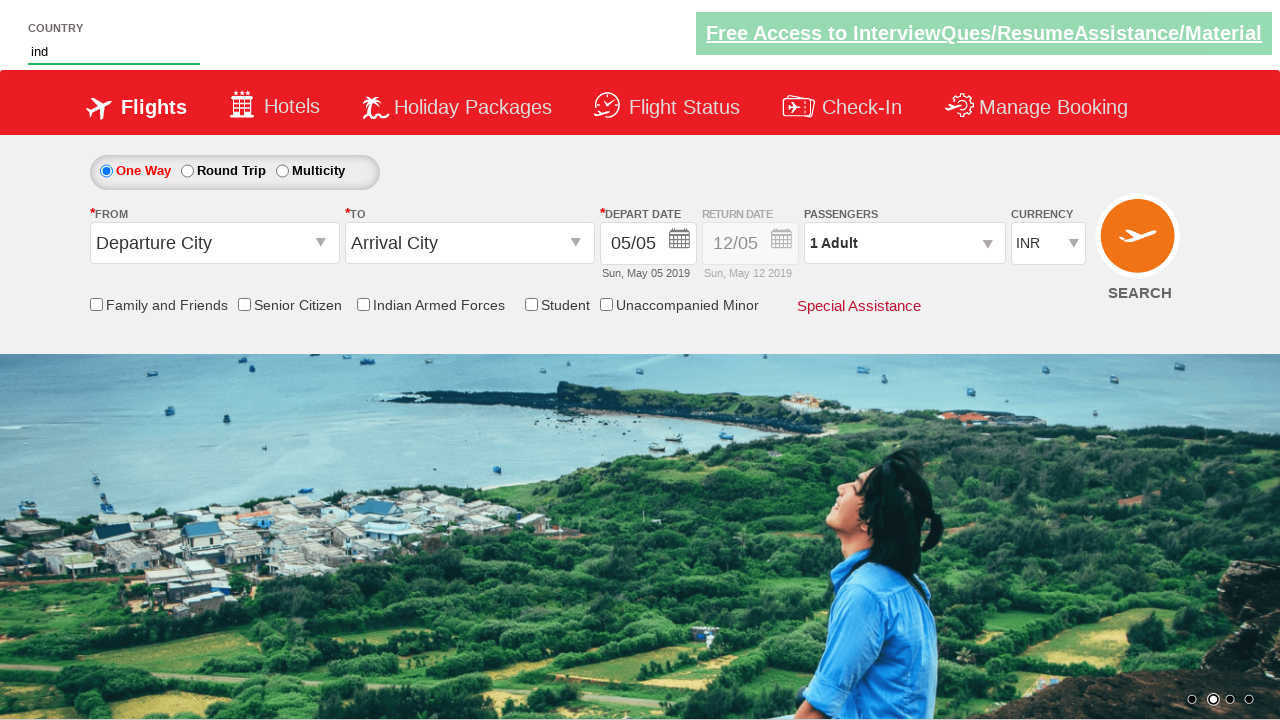

Auto-suggestive dropdown appeared with matching options
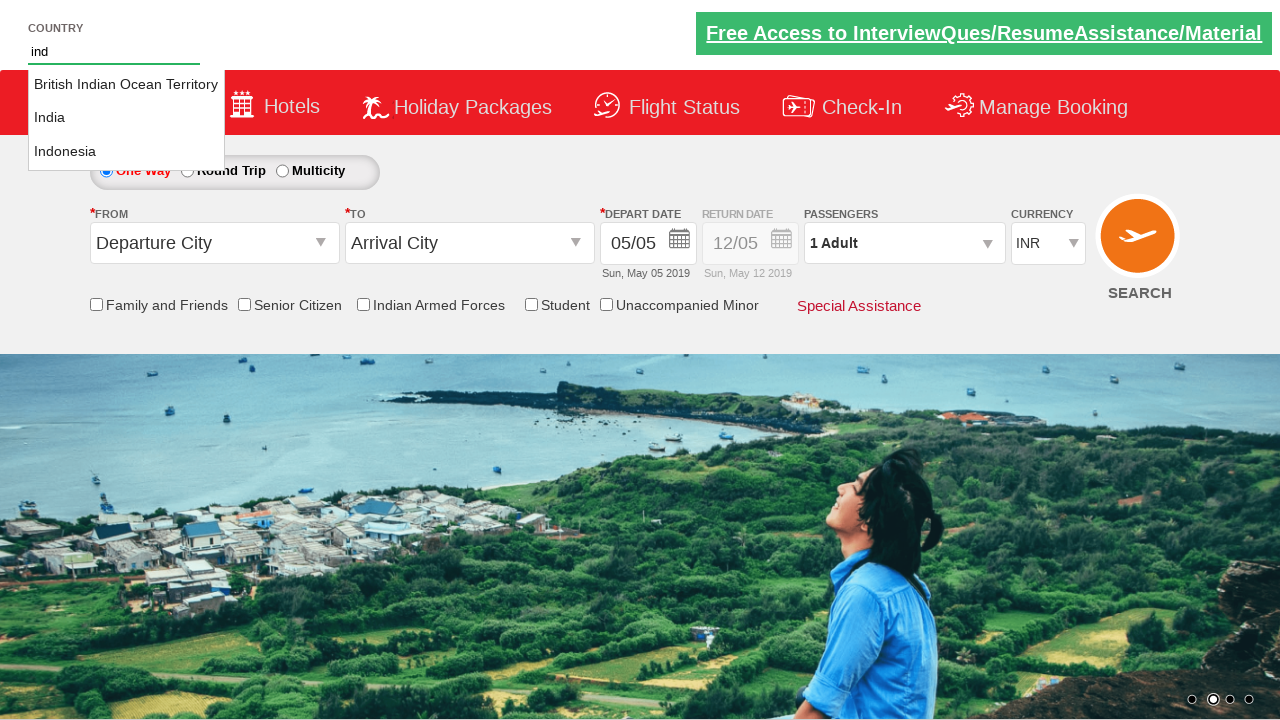

Selected 'India' from the auto-suggestive dropdown at (126, 118) on li.ui-menu-item a >> nth=1
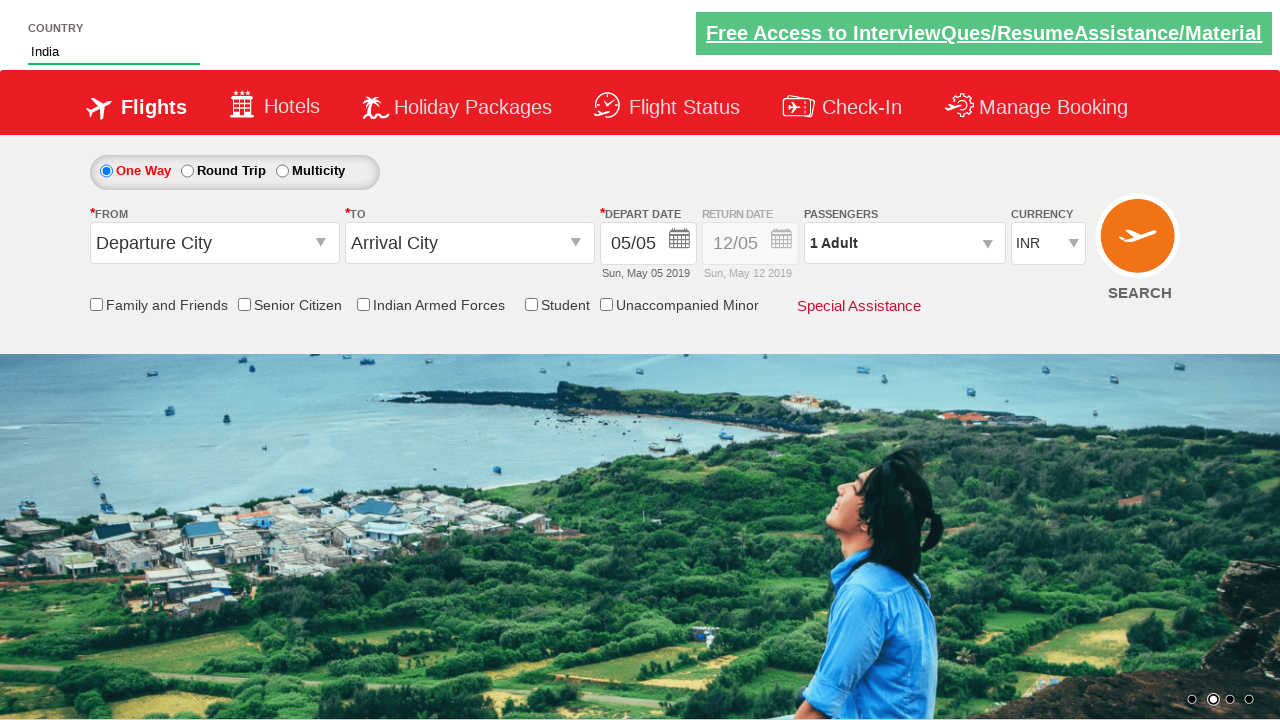

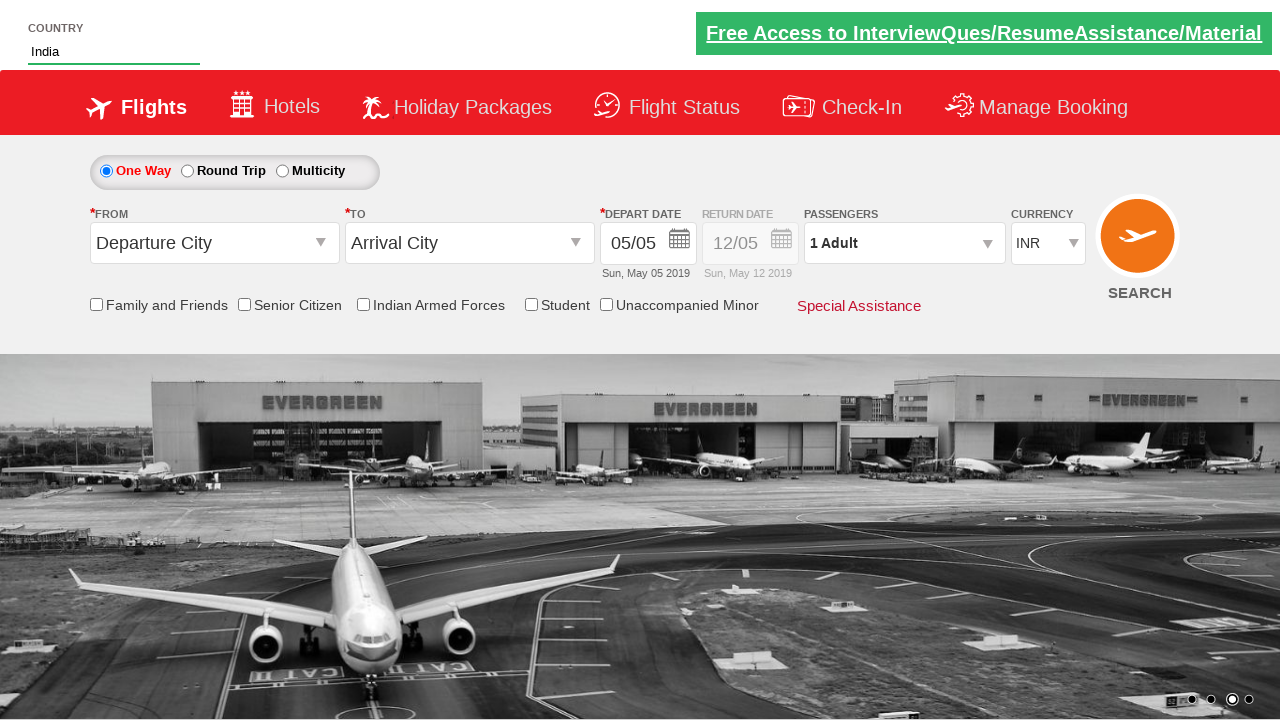